Tests waiting for a dynamically appearing button to become clickable on the DemoQA dynamic properties page

Starting URL: https://demoqa.com/dynamic-properties

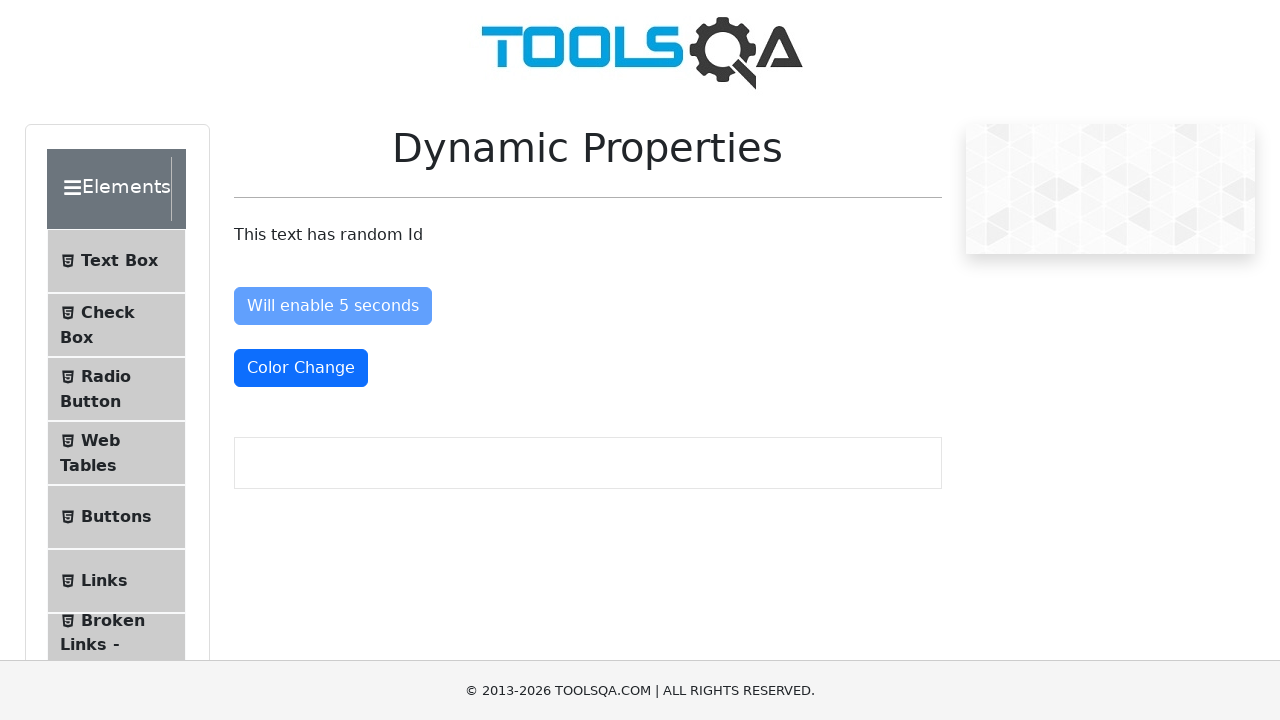

Waited for dynamically appearing button to become visible
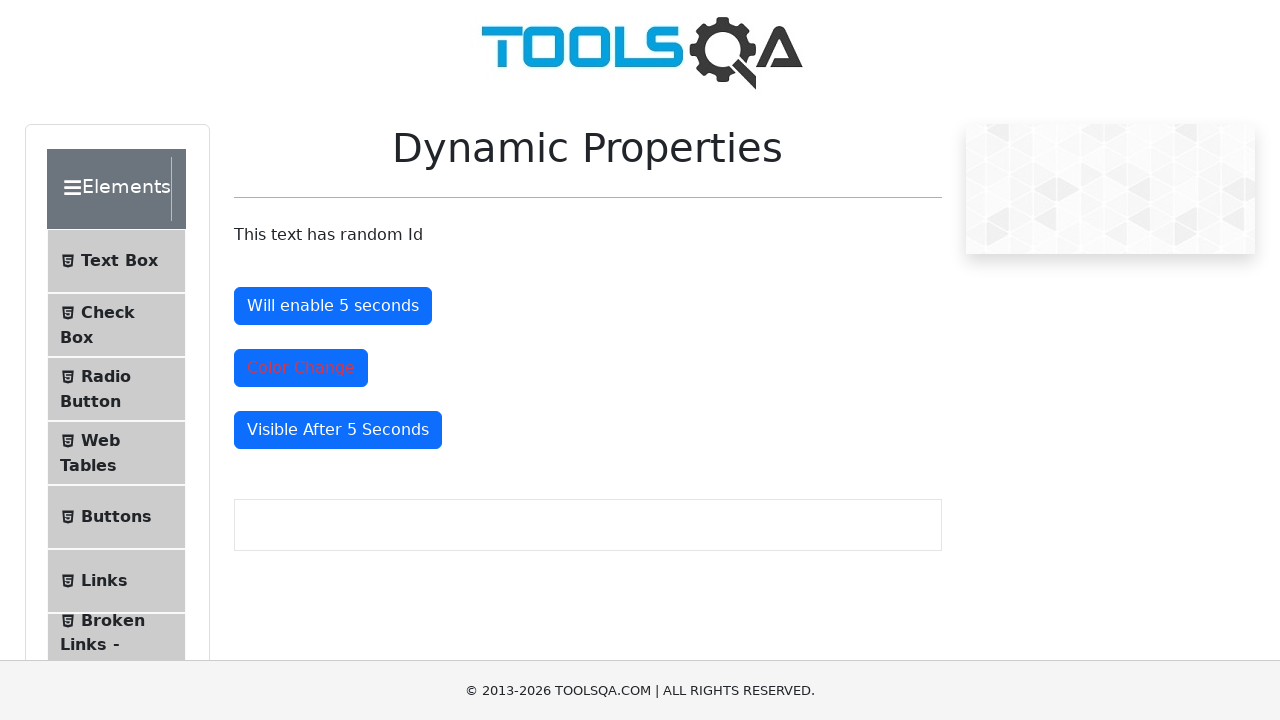

Clicked the dynamically appearing button at (338, 430) on #visibleAfter
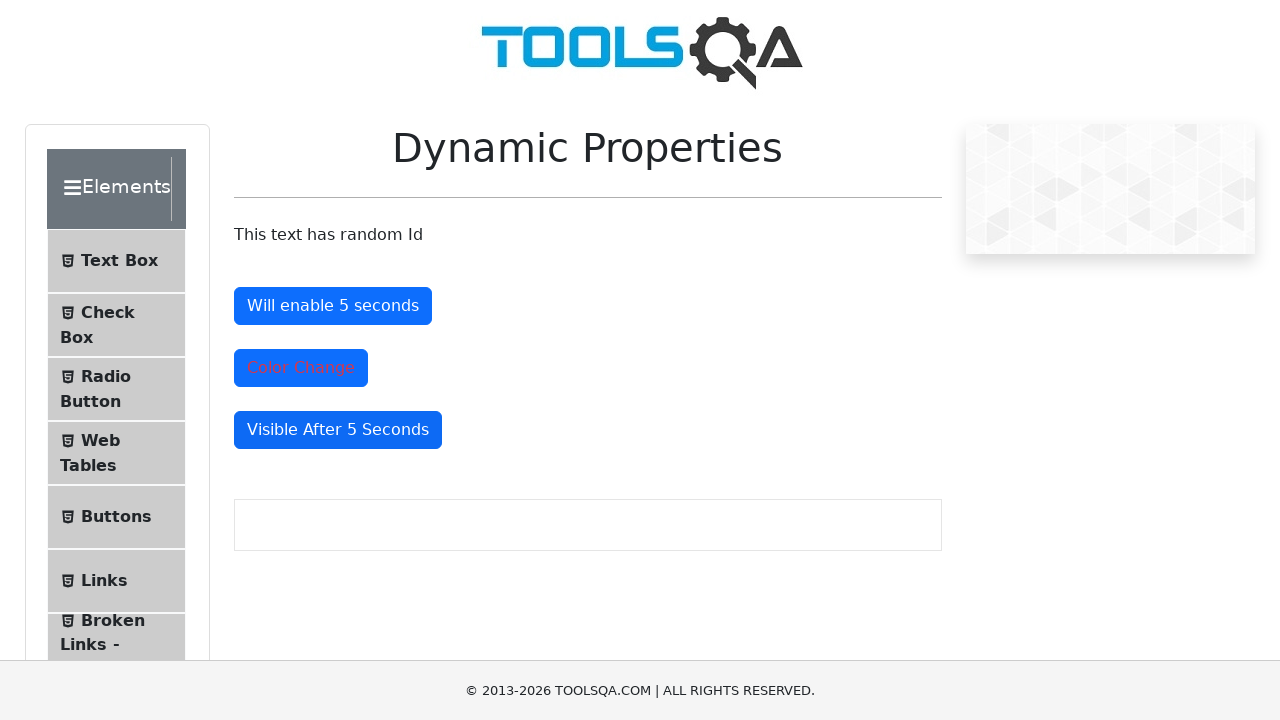

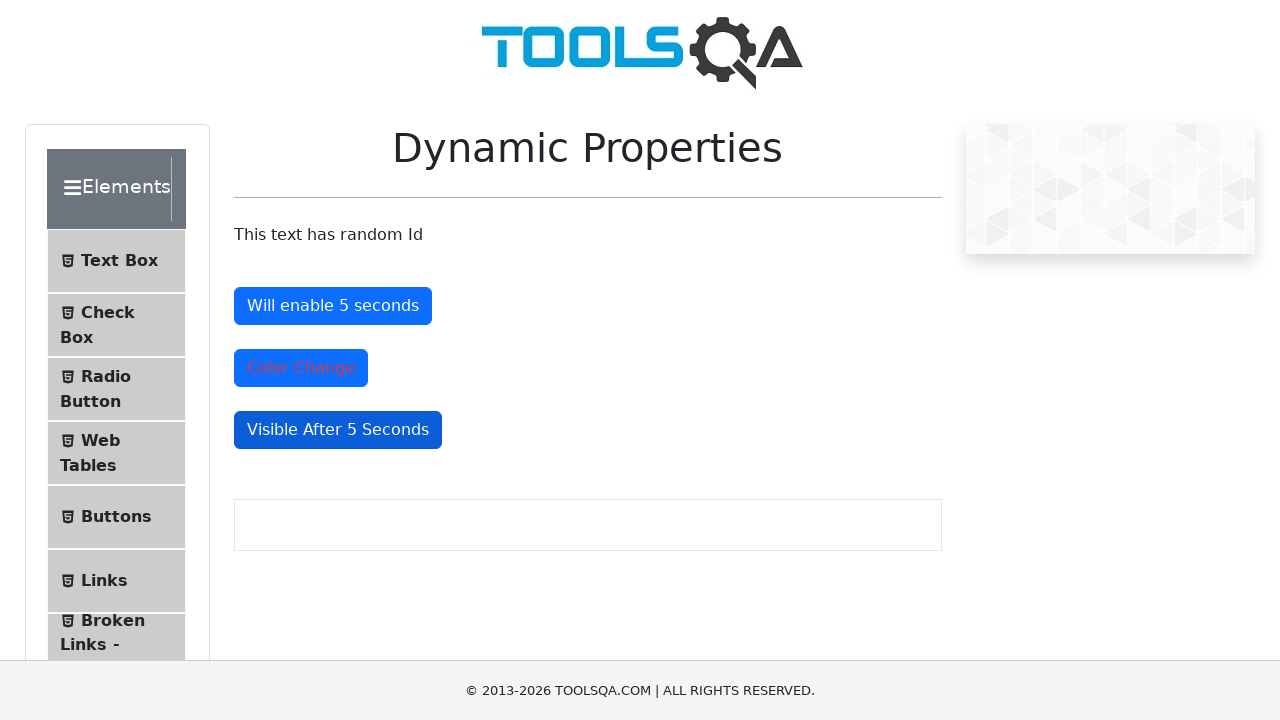